Tests the TextBox form by filling in name, email, current address, and permanent address fields, then submits and verifies the displayed data matches the input

Starting URL: https://demoqa.com/elements

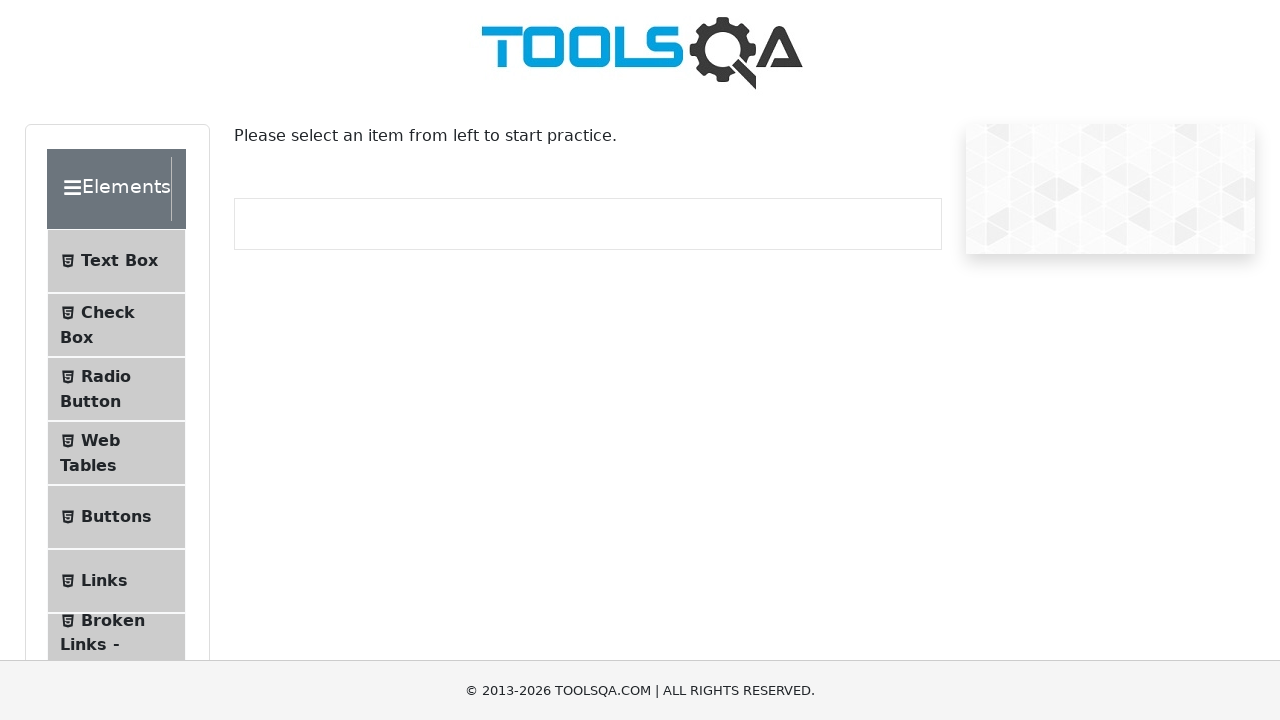

Clicked TextBox tab at (119, 261) on text=Text Box
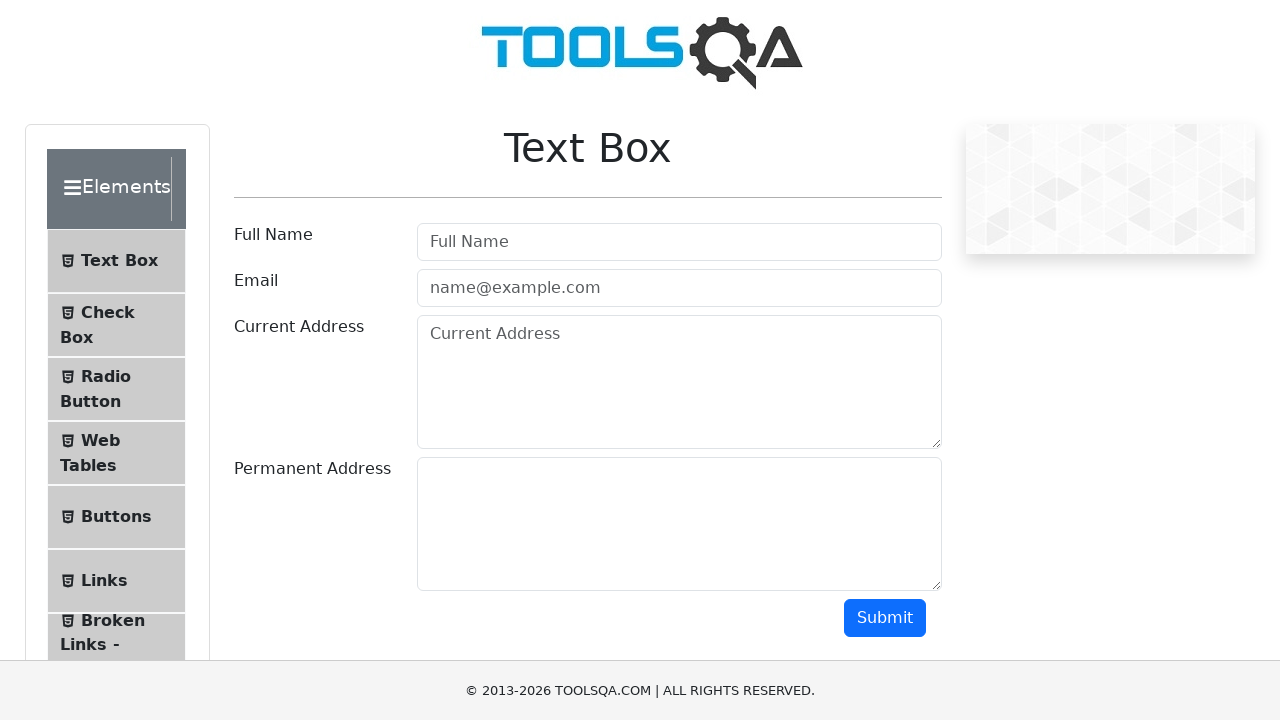

TextBox page loaded and title verified
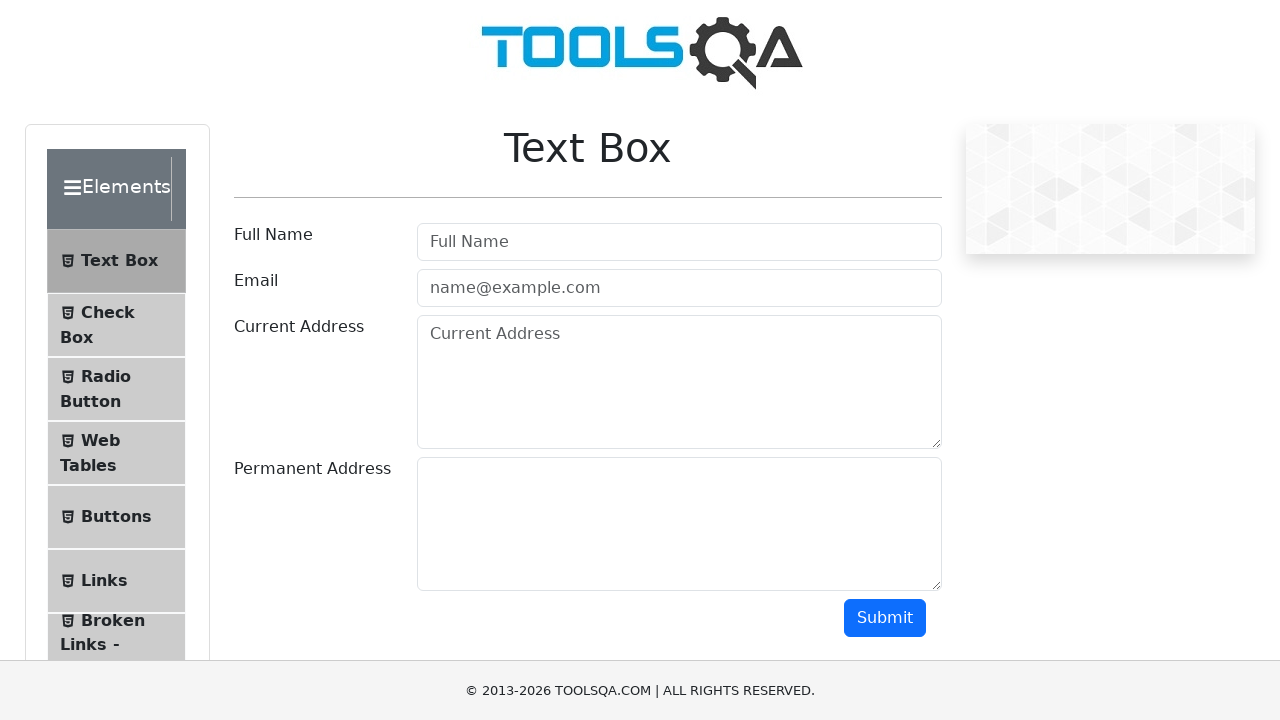

Filled name field with 'John Smith' on #userName
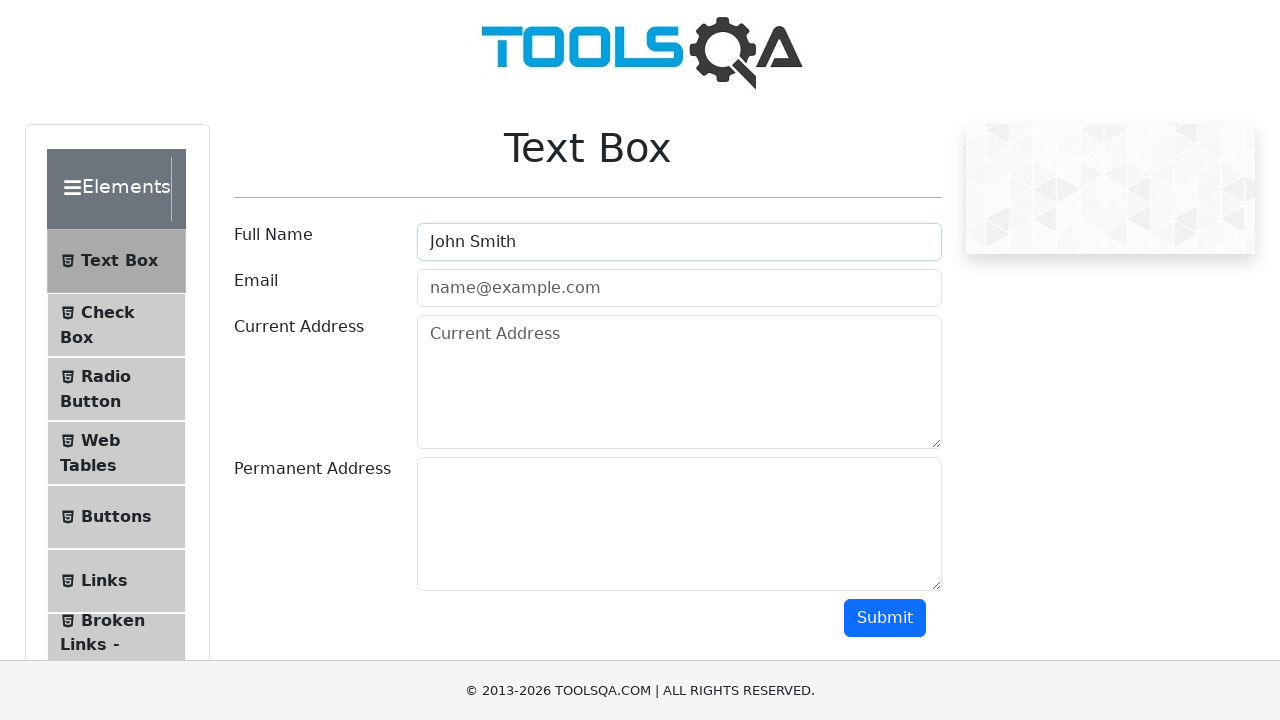

Filled email field with 'johnsmith@example.com' on #userEmail
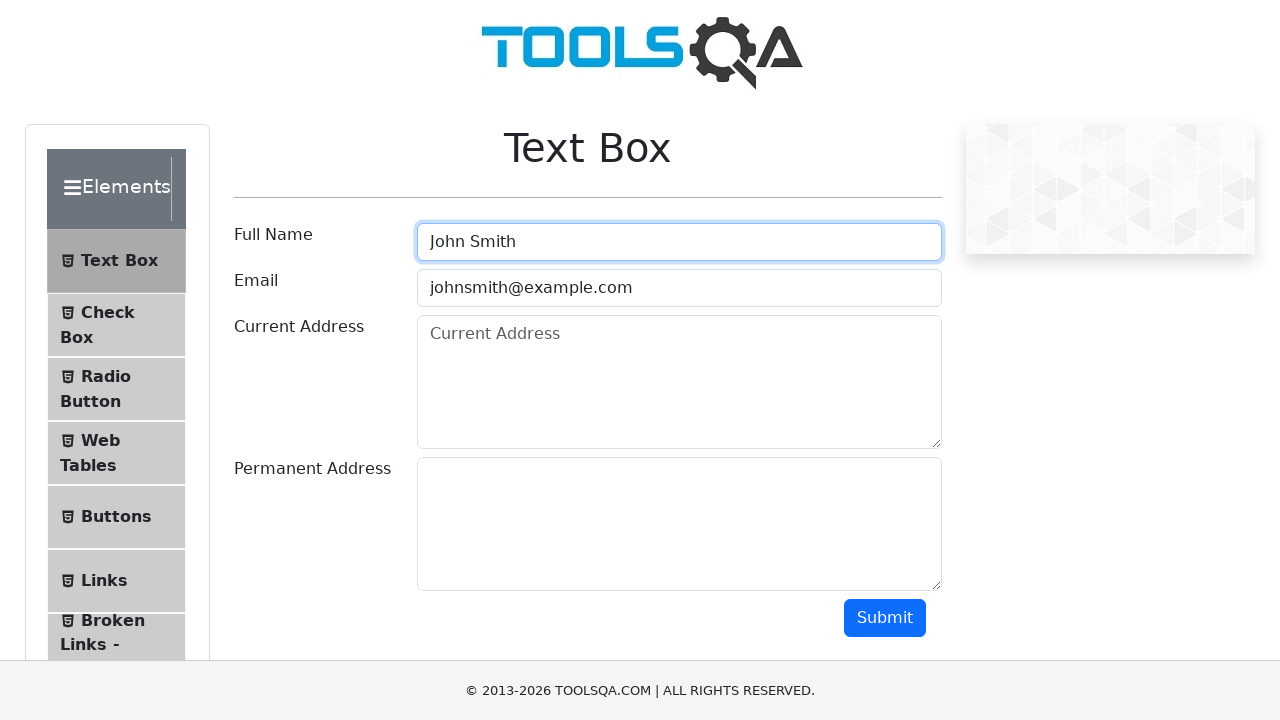

Filled current address field with '123 Main Street, New York, NY 10001' on #currentAddress
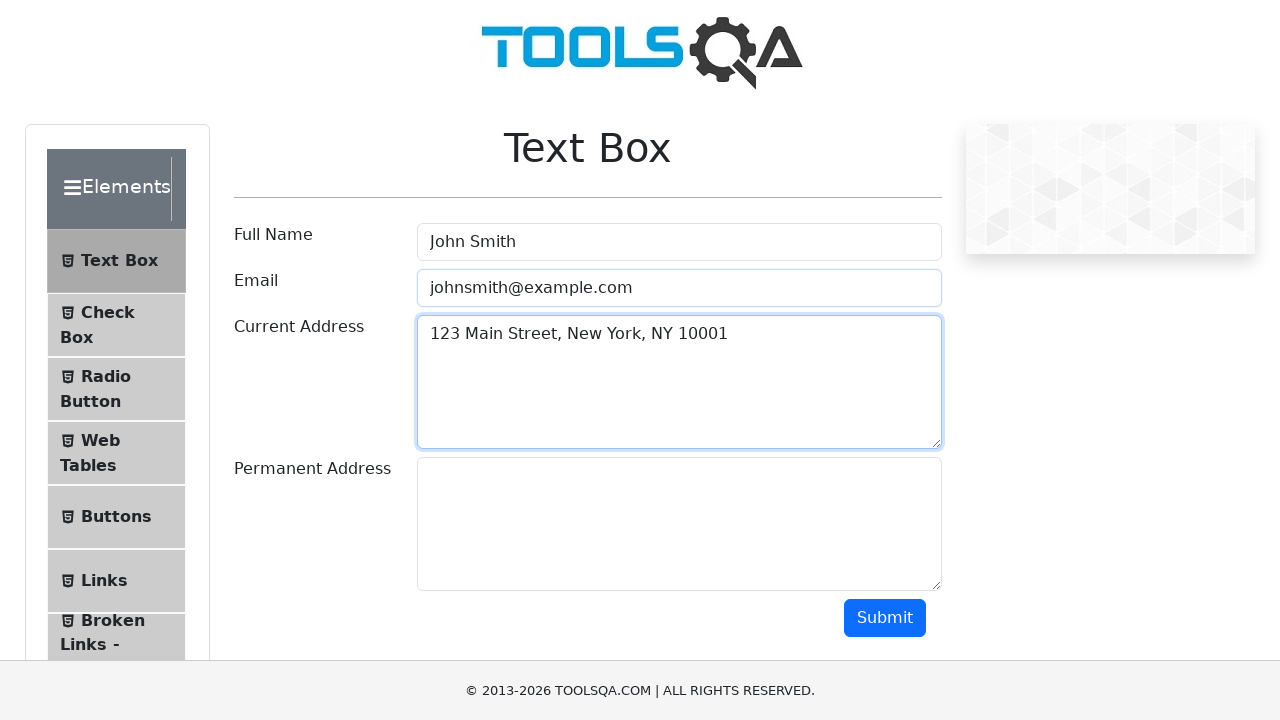

Filled permanent address field with '456 Oak Avenue, Los Angeles, CA 90001' on #permanentAddress
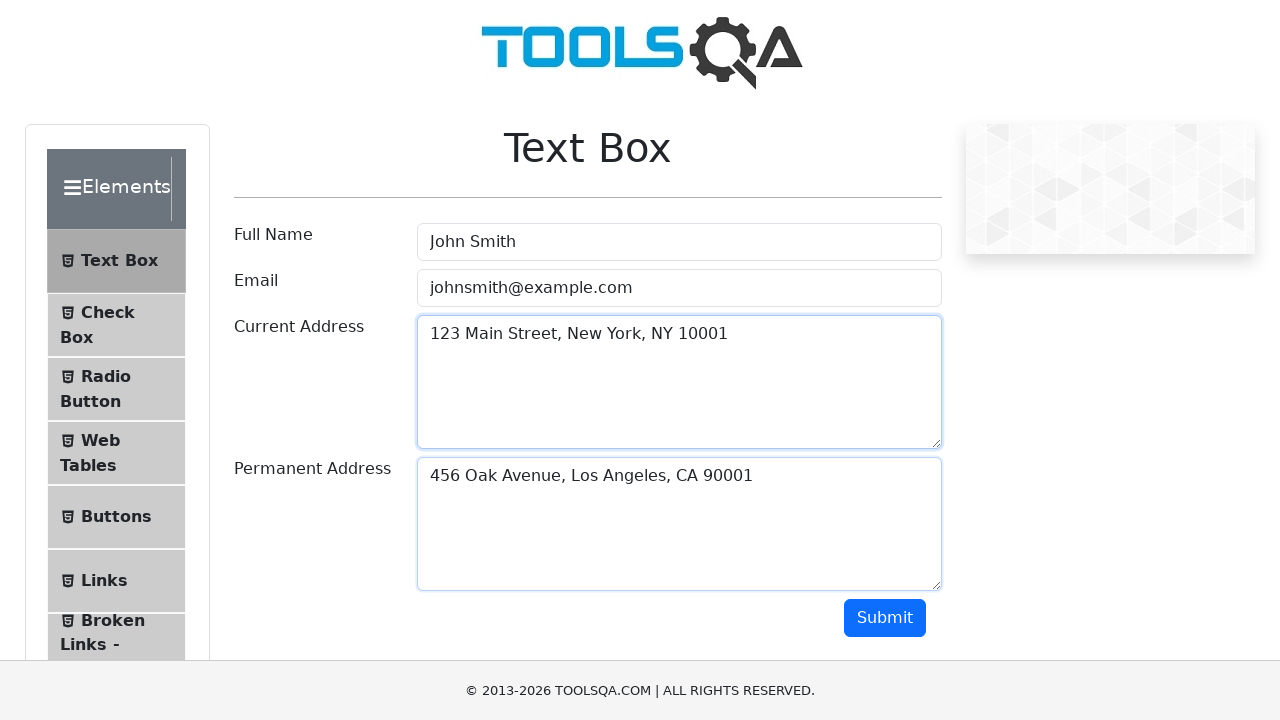

Clicked Submit button to submit the TextBox form at (885, 618) on #submit
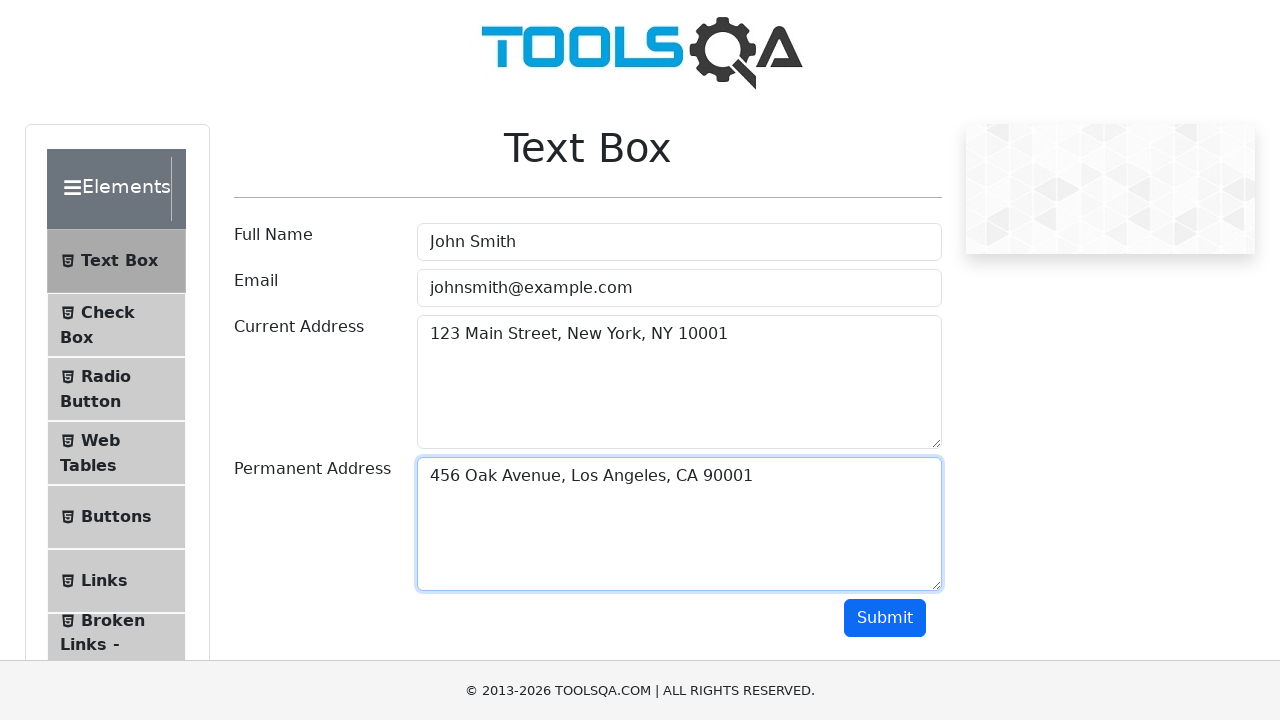

Form output section loaded and verified
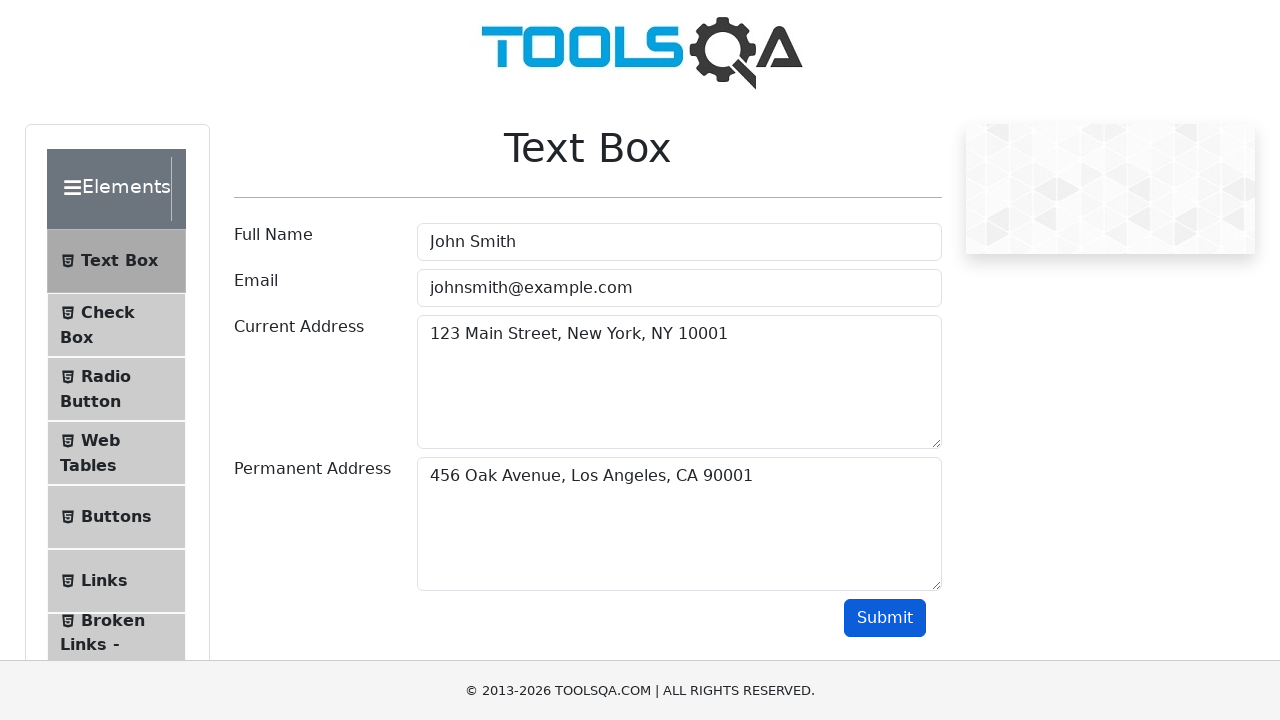

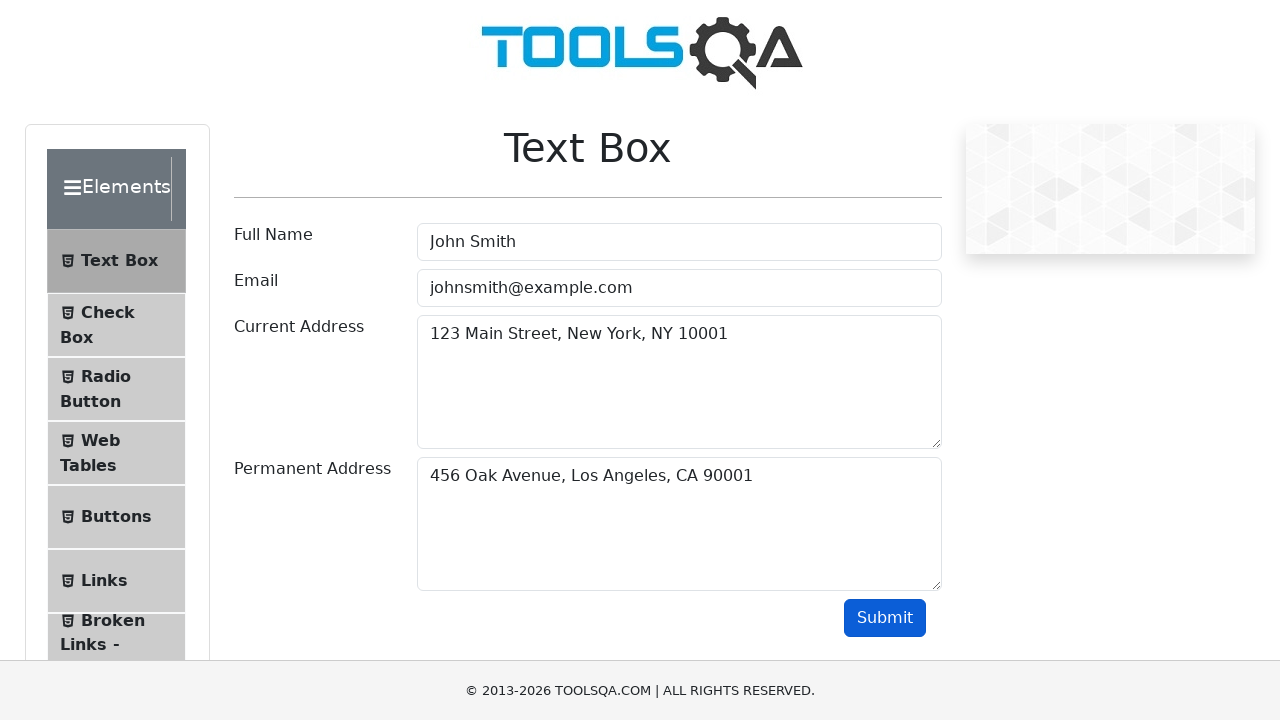